Navigates to OpenCart demo site and verifies the page HTML content is accessible

Starting URL: http://opencart.abstracta.us/

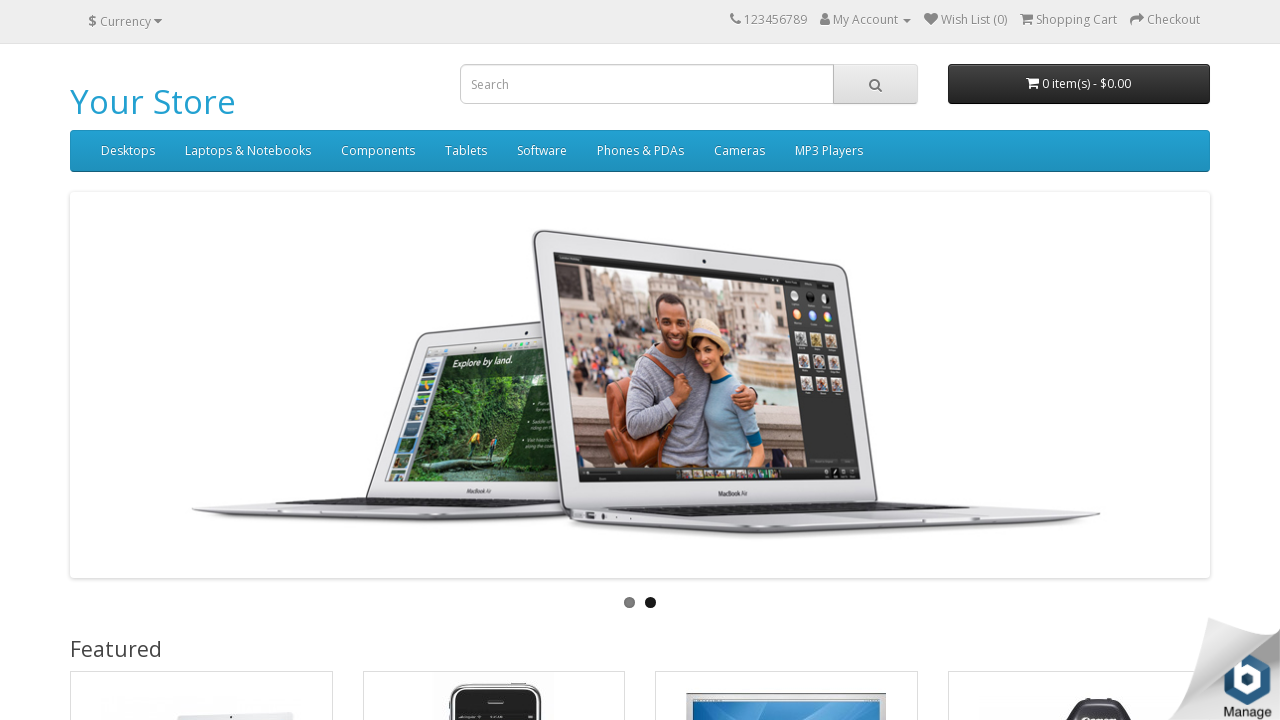

Waited for page to reach network idle state
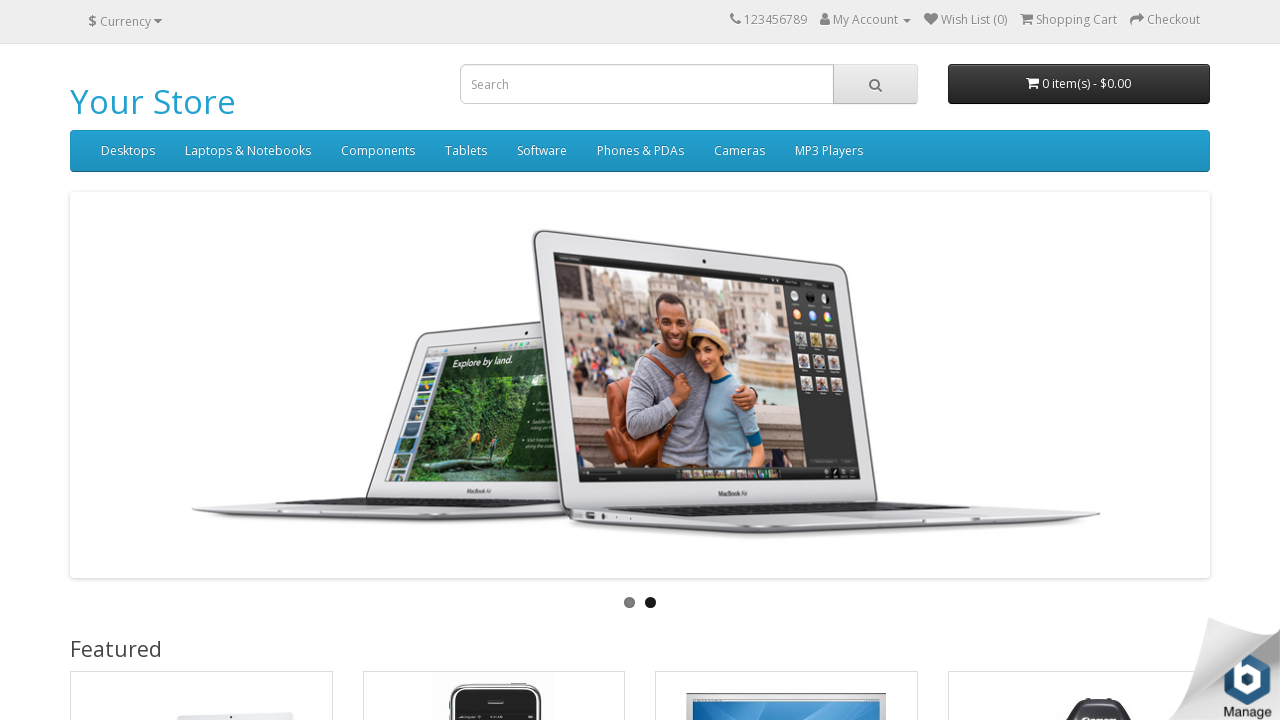

Retrieved page HTML content
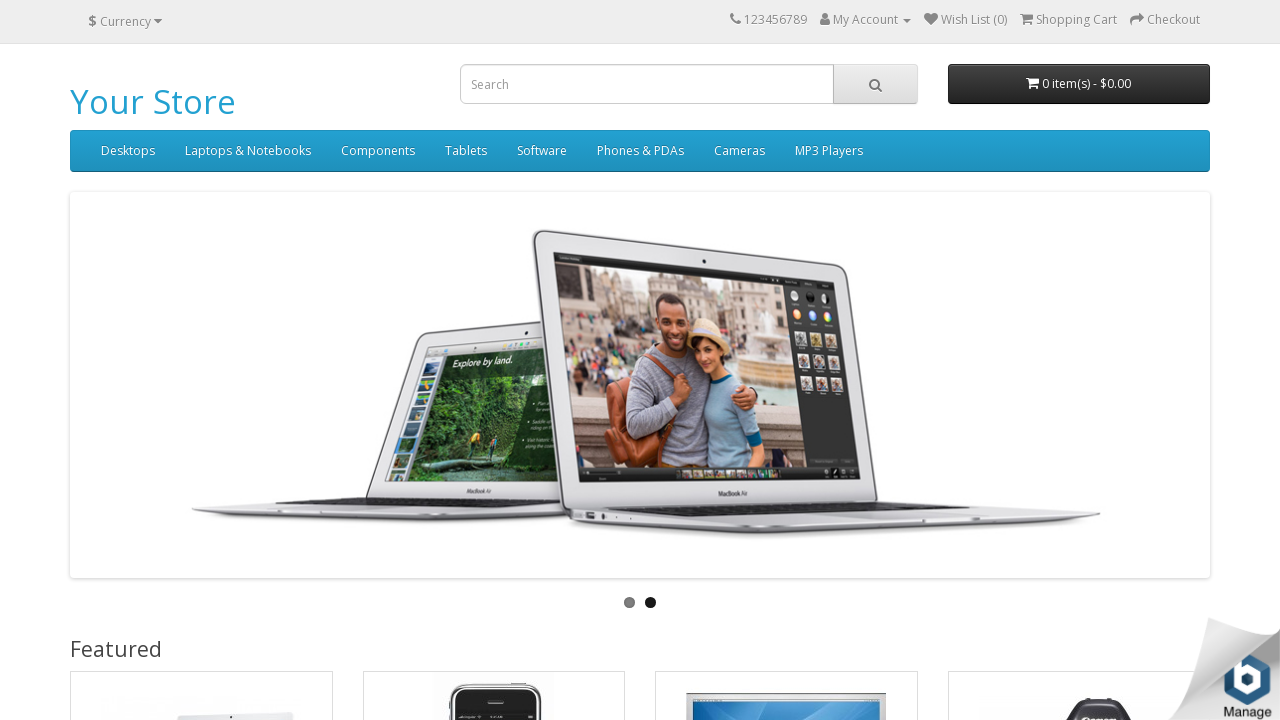

Verified page HTML content is accessible and non-empty
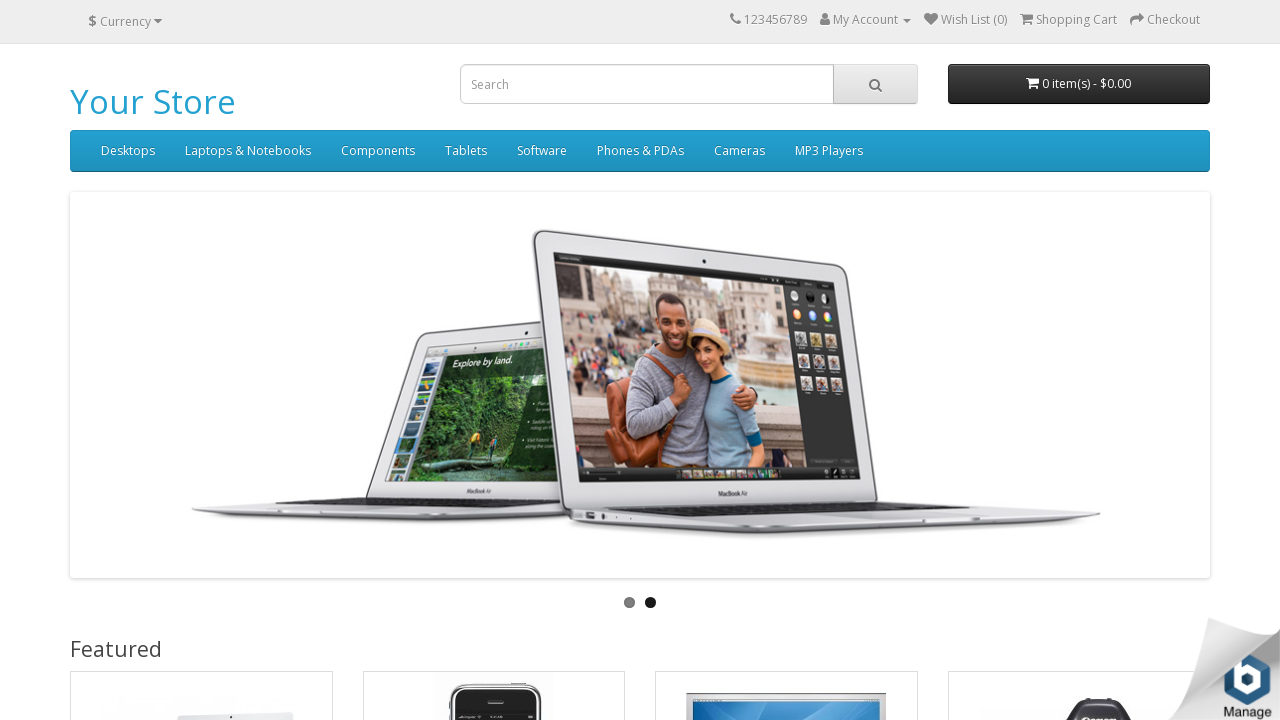

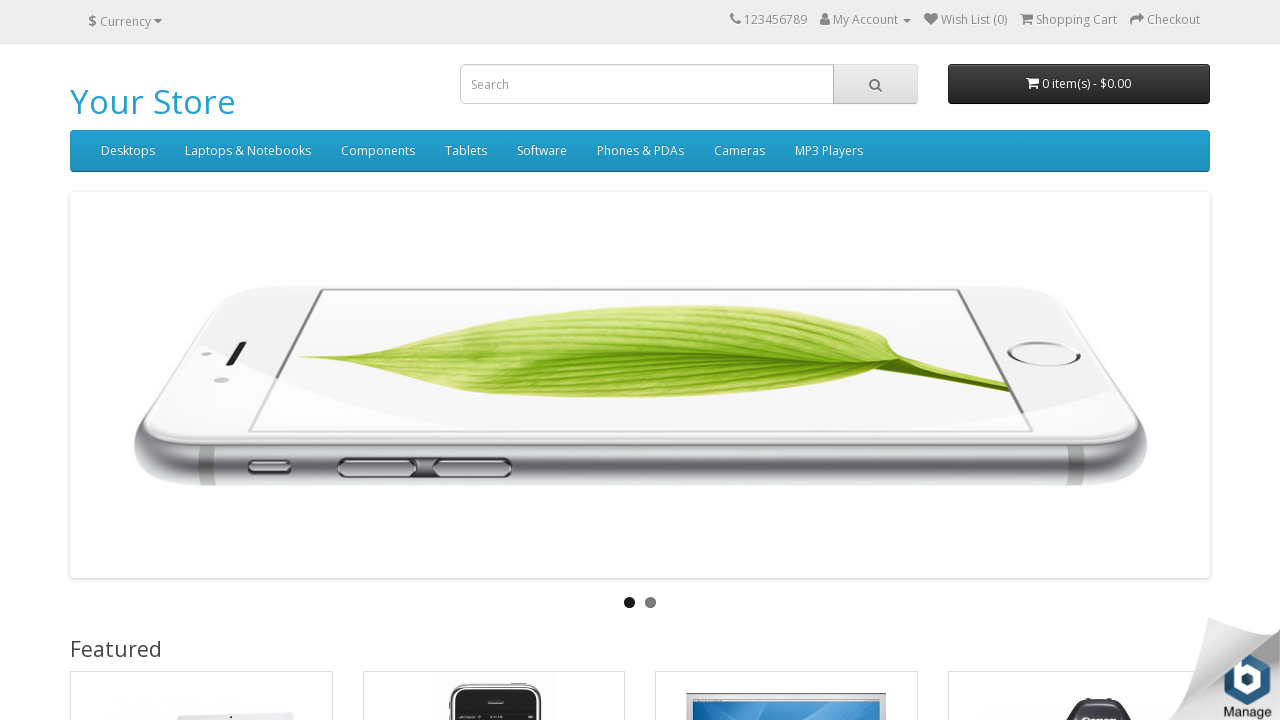